Tests the confirm dialog box by navigating to the dialog boxes page, triggering a confirm dialog, and accepting it.

Starting URL: https://bonigarcia.dev/selenium-webdriver-java/

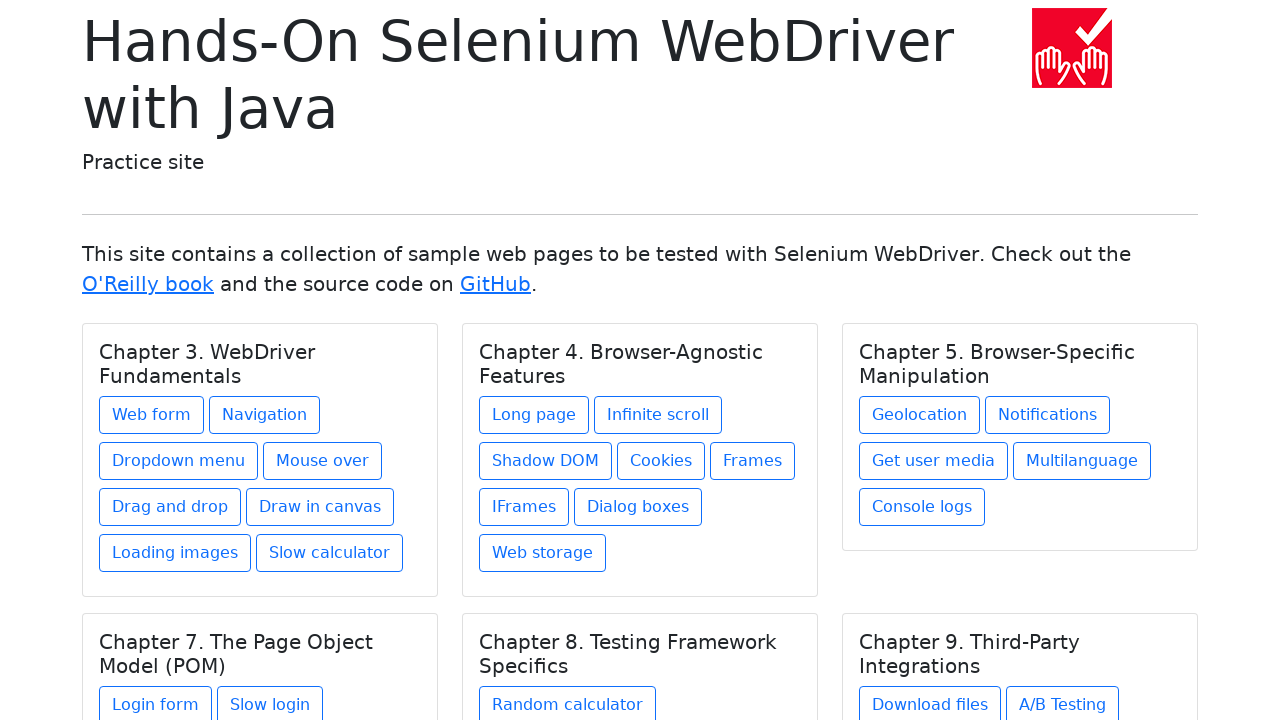

Clicked on Dialog boxes link at (638, 507) on a:text('Dialog boxes')
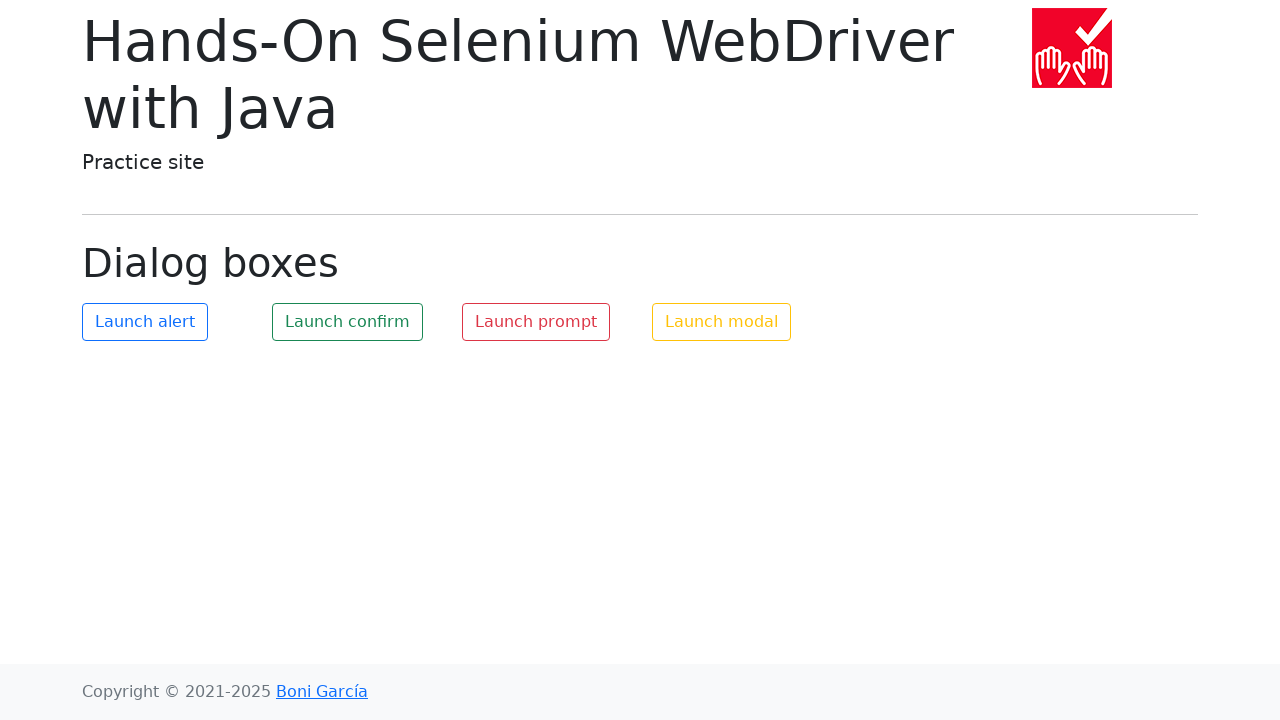

Located dialog page title element
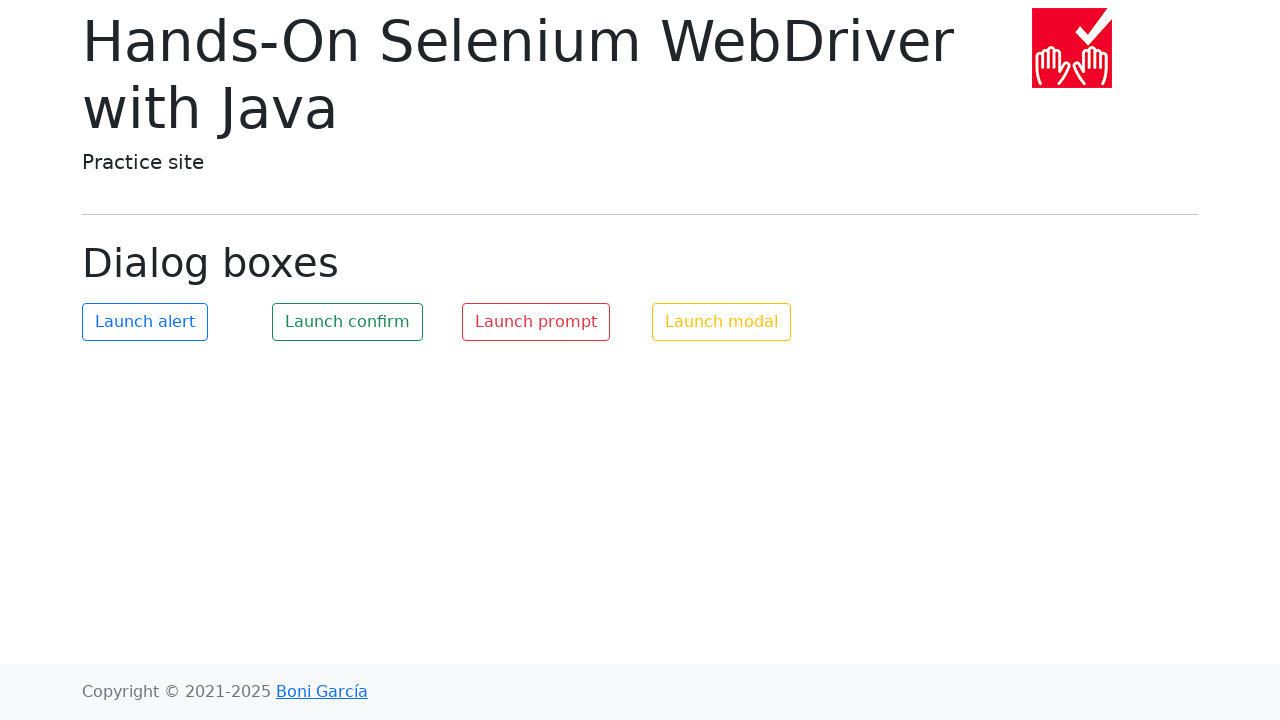

Verified dialog page title is 'Dialog boxes'
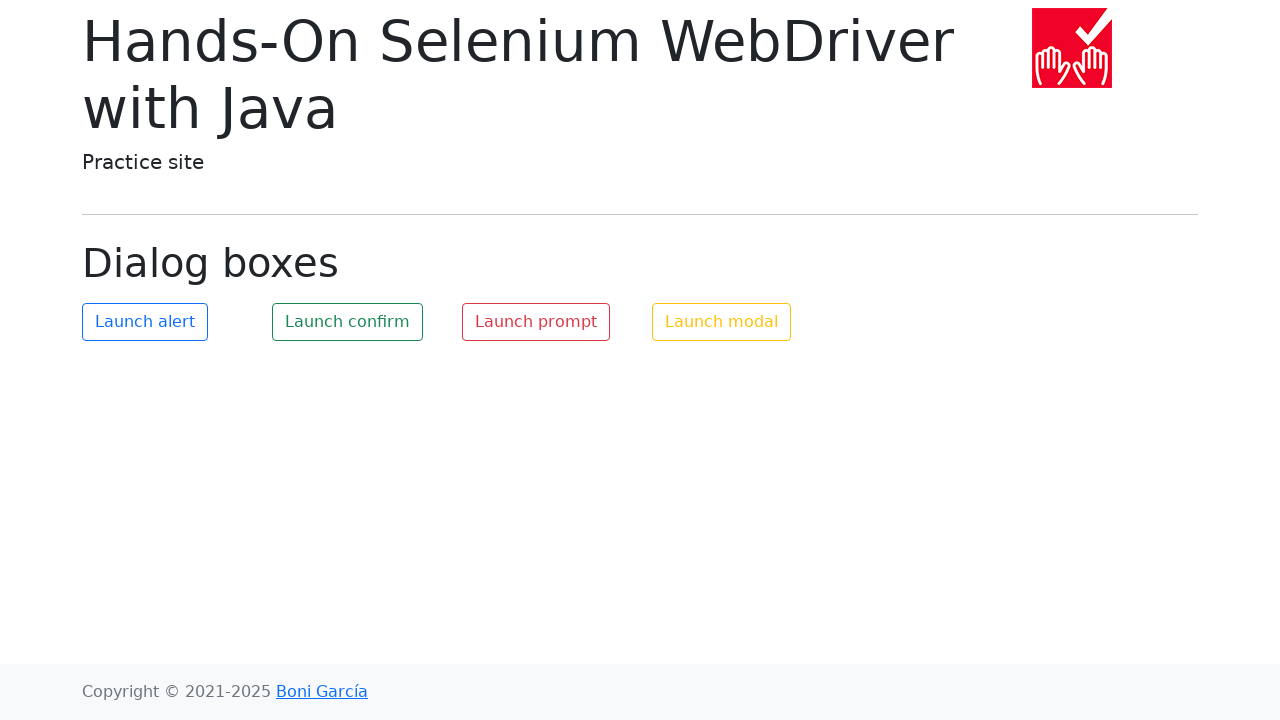

Set up dialog handler to accept confirm dialogs
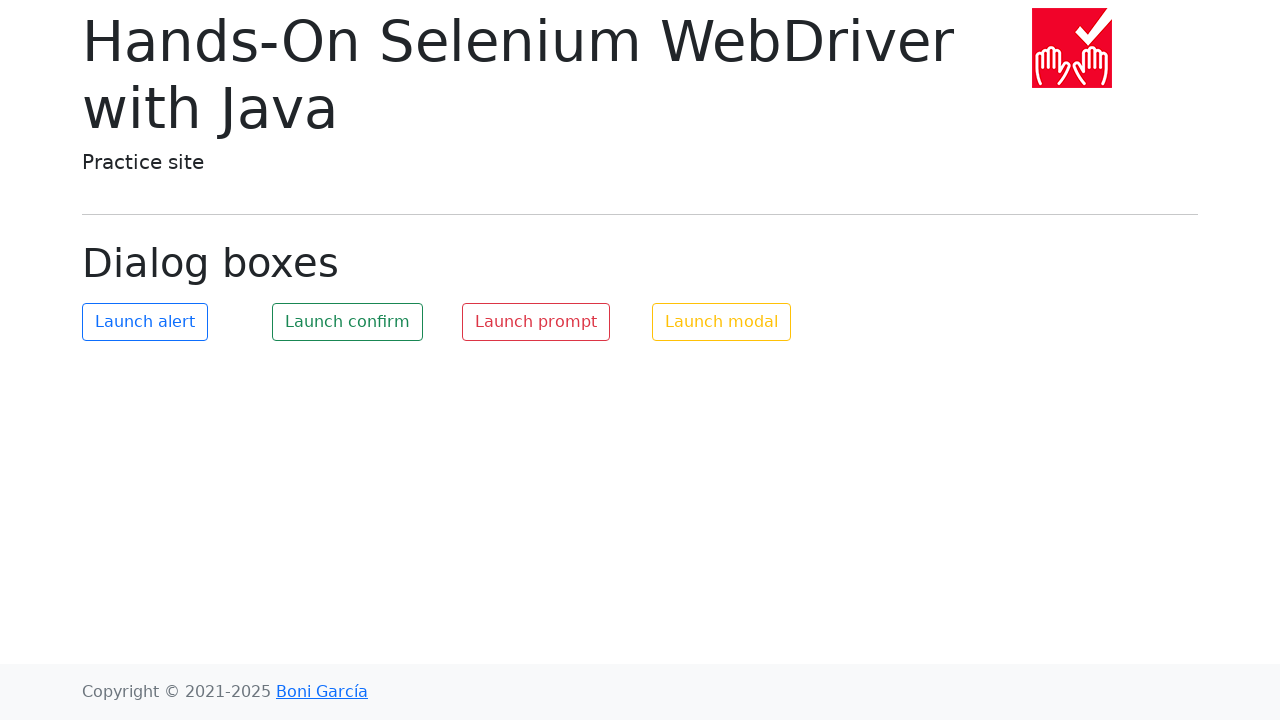

Clicked launch confirm button at (348, 322) on #my-confirm
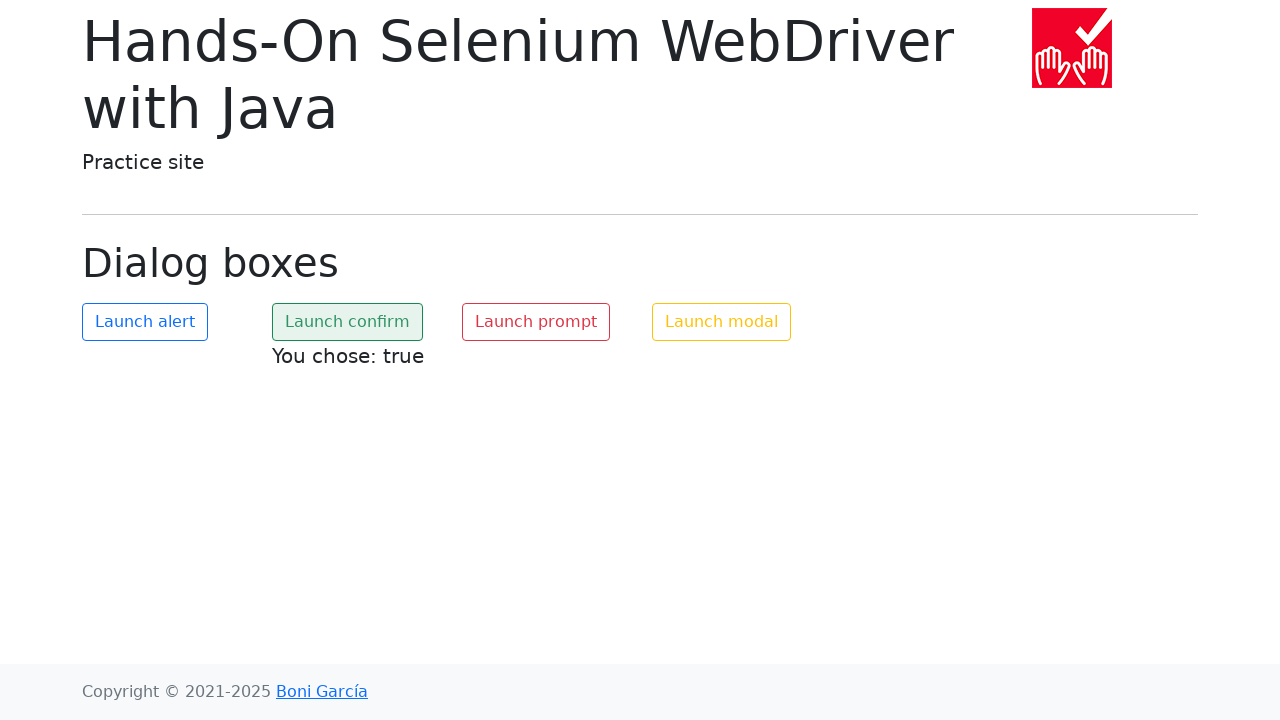

Waited 500ms for dialog handling to complete
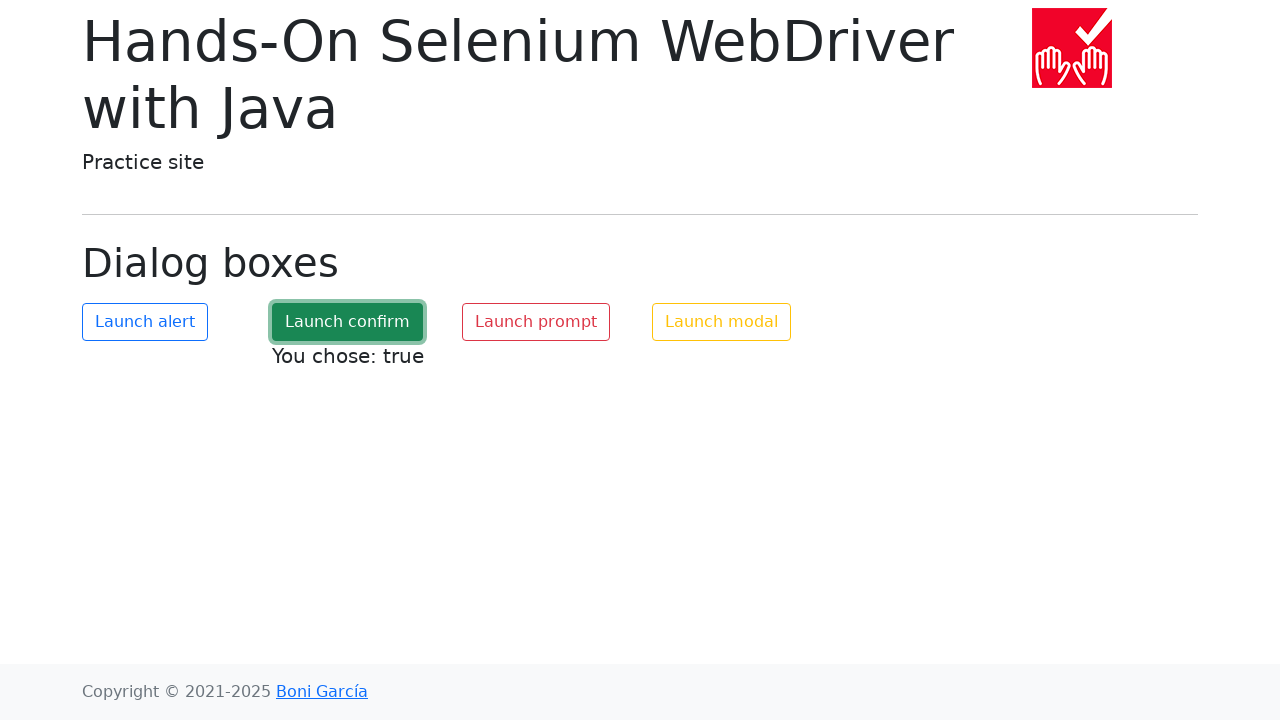

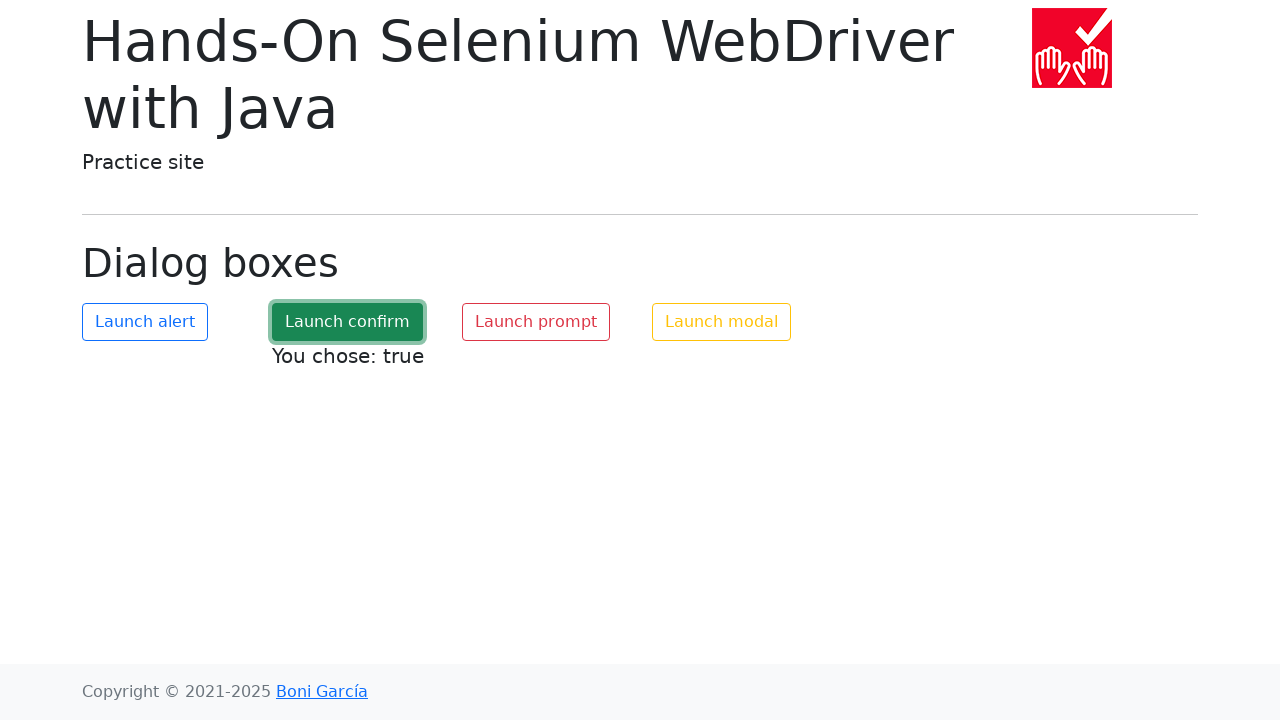